Tests filling the name field with invalid input and checking for error message display

Starting URL: https://testautomationpractice.blogspot.com/

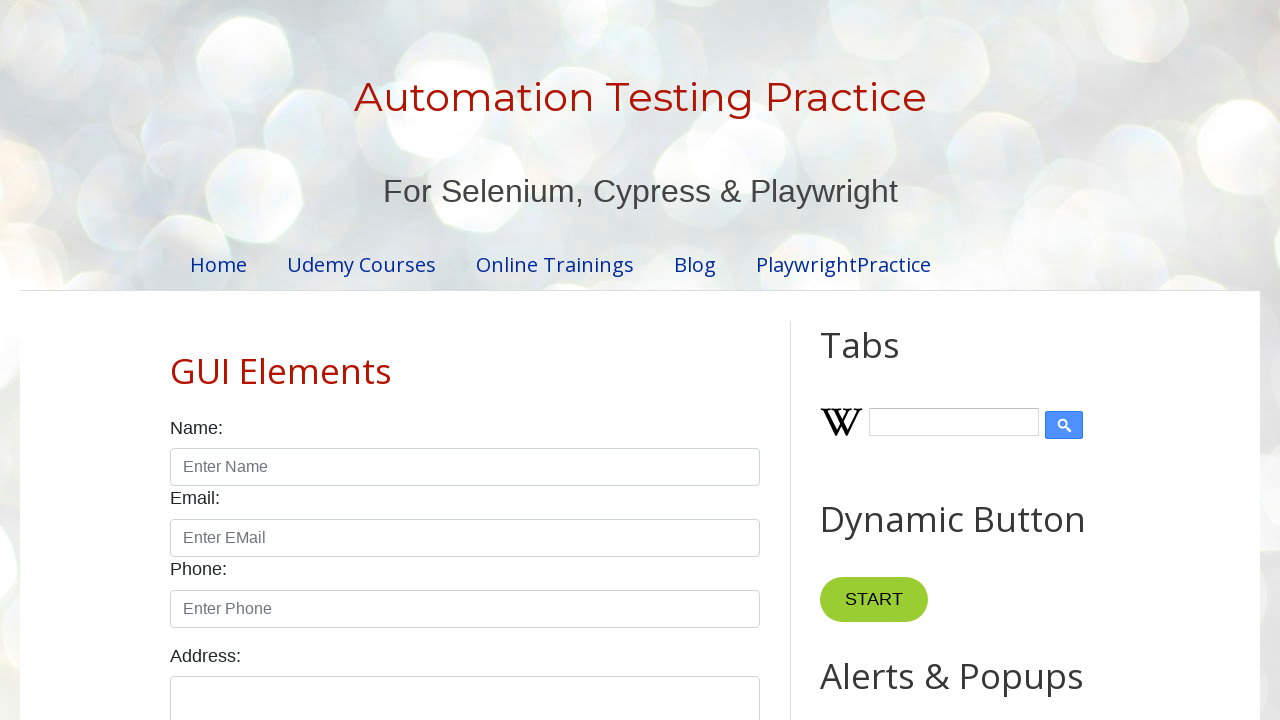

Filled name field with invalid input 'Ijj[;;jl' on #name
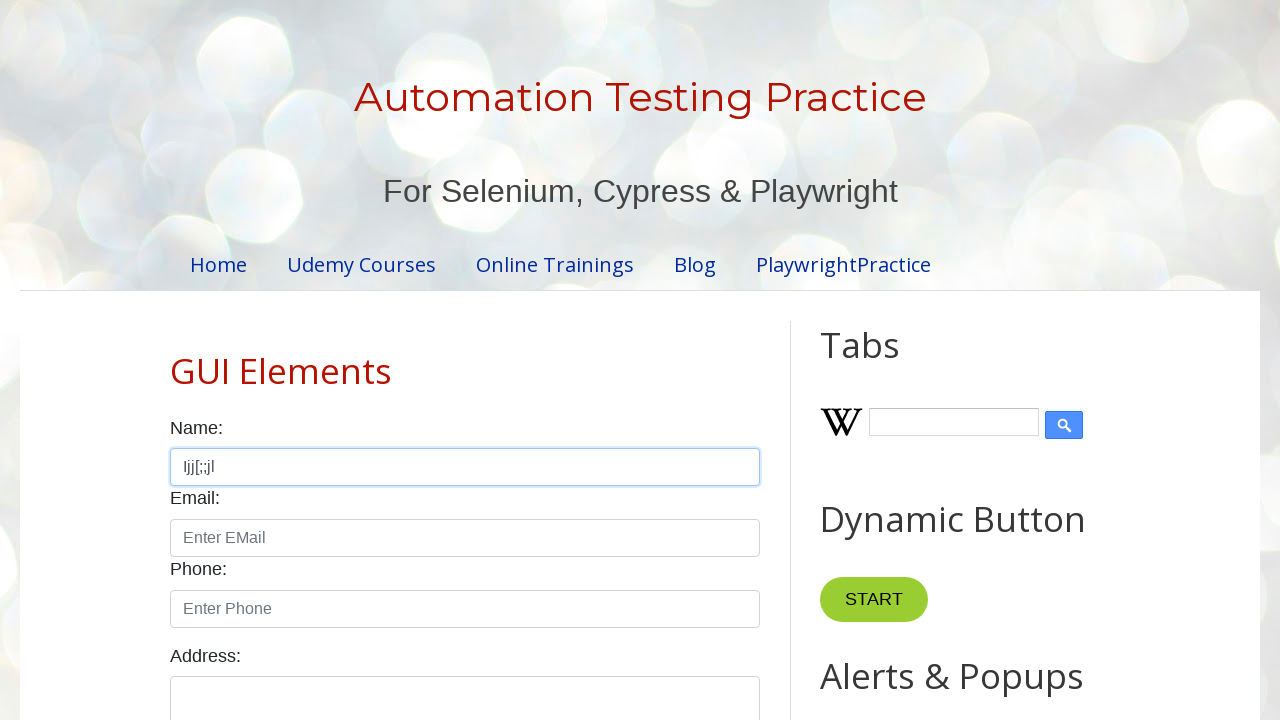

Located error message element
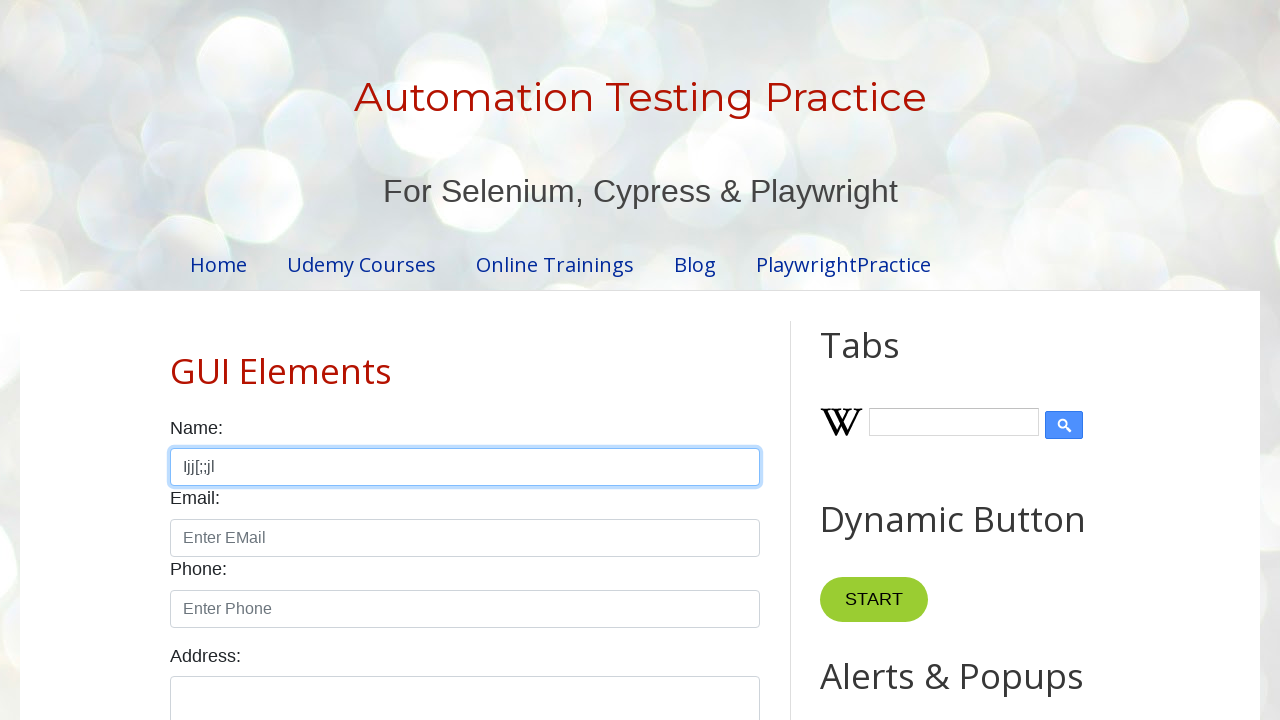

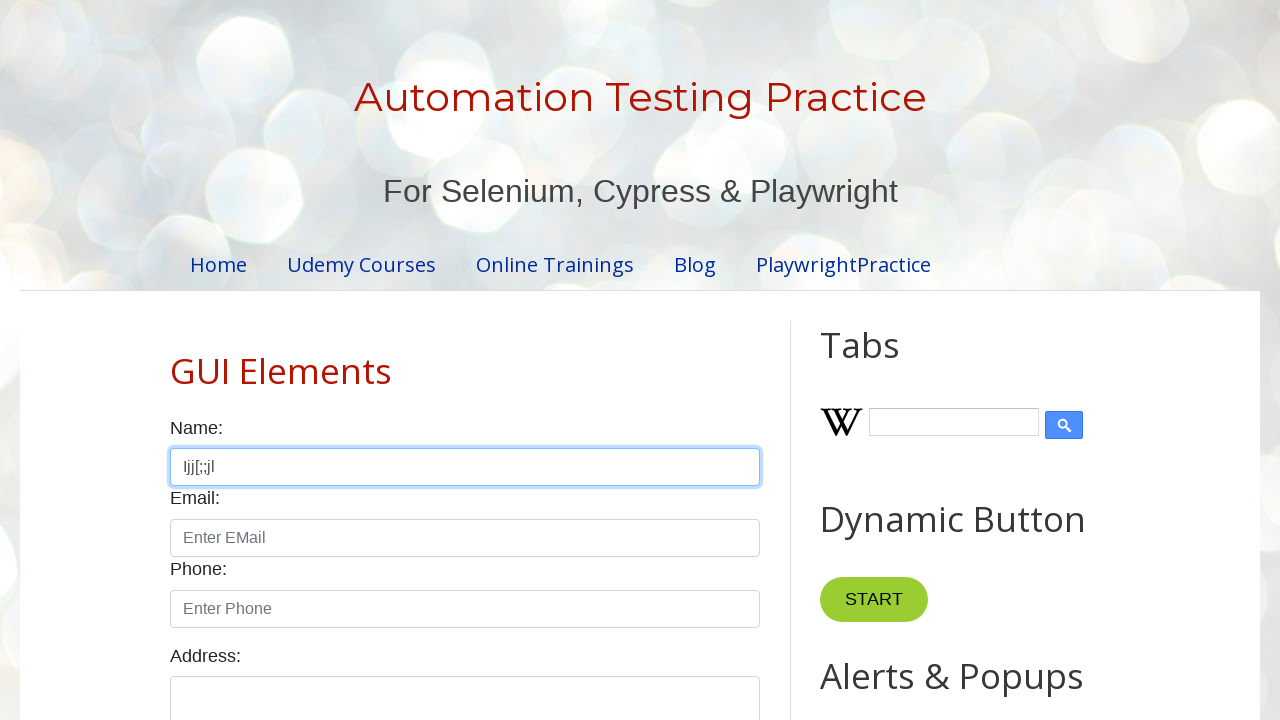